Tests adding a product to the shopping cart by clicking on a product, then clicking the add to cart button, and verifying the product was added via alert confirmation

Starting URL: https://www.demoblaze.com

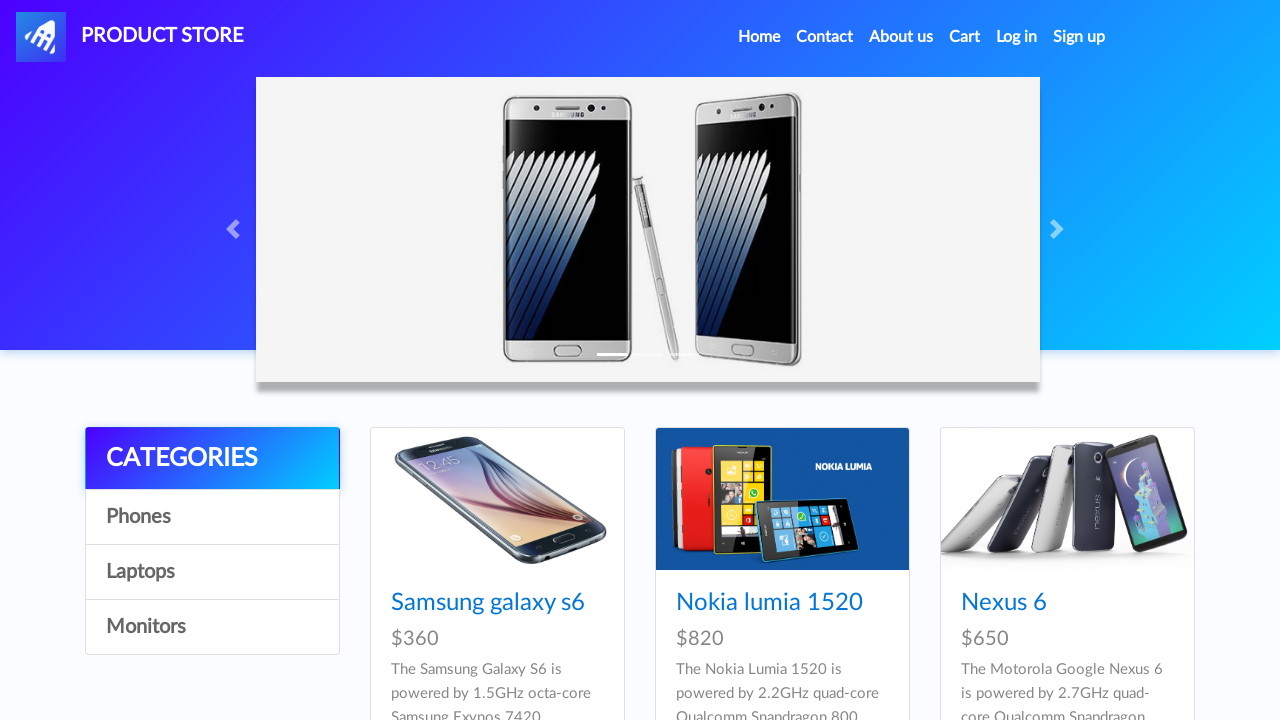

Clicked on the 4th product in the grid at (488, 361) on xpath=//*[@id='tbodyid']/div[4]/div/div/h4/a
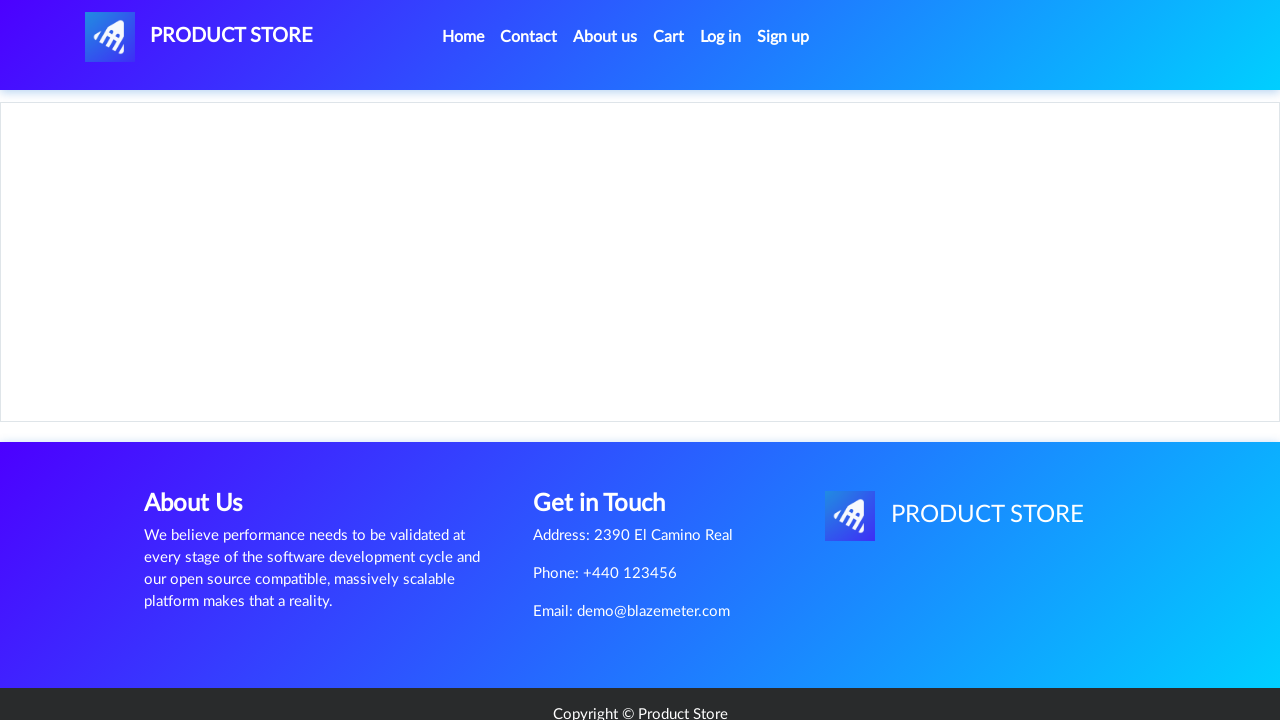

Product page loaded and Add to cart button selector found
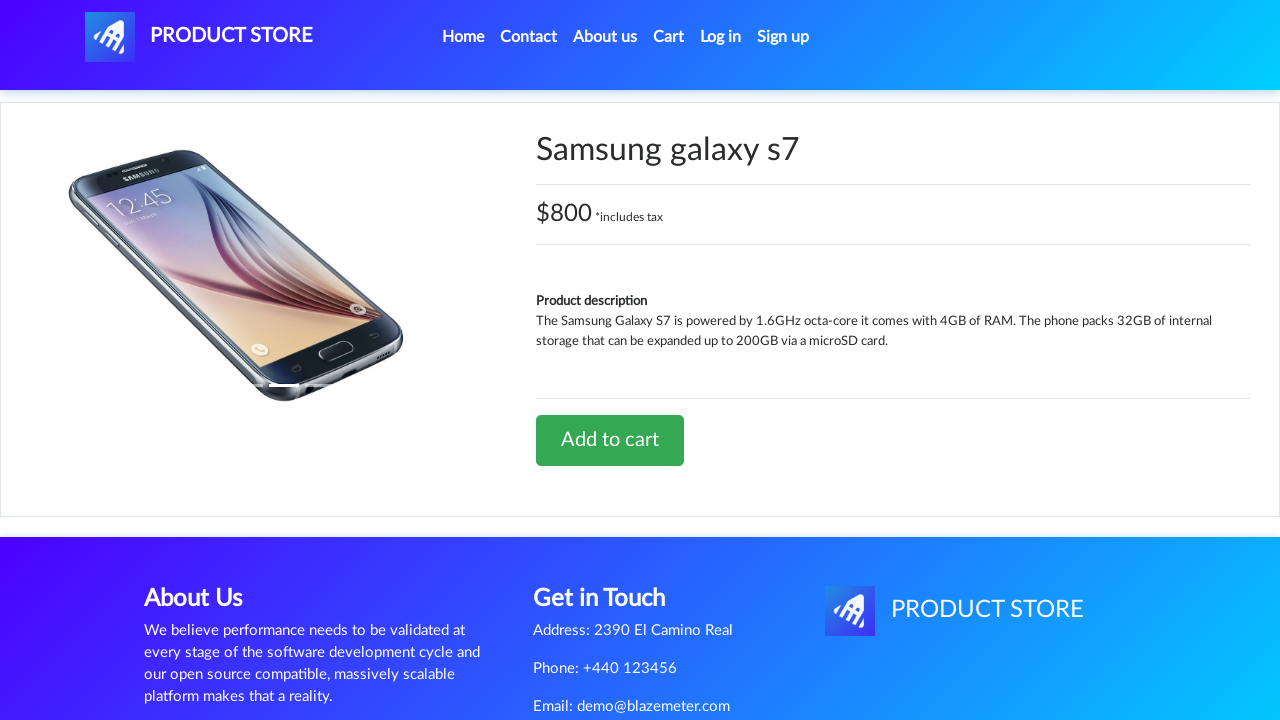

Clicked the Add to cart button at (610, 440) on xpath=//*[@id='tbodyid']/div[2]/div/a
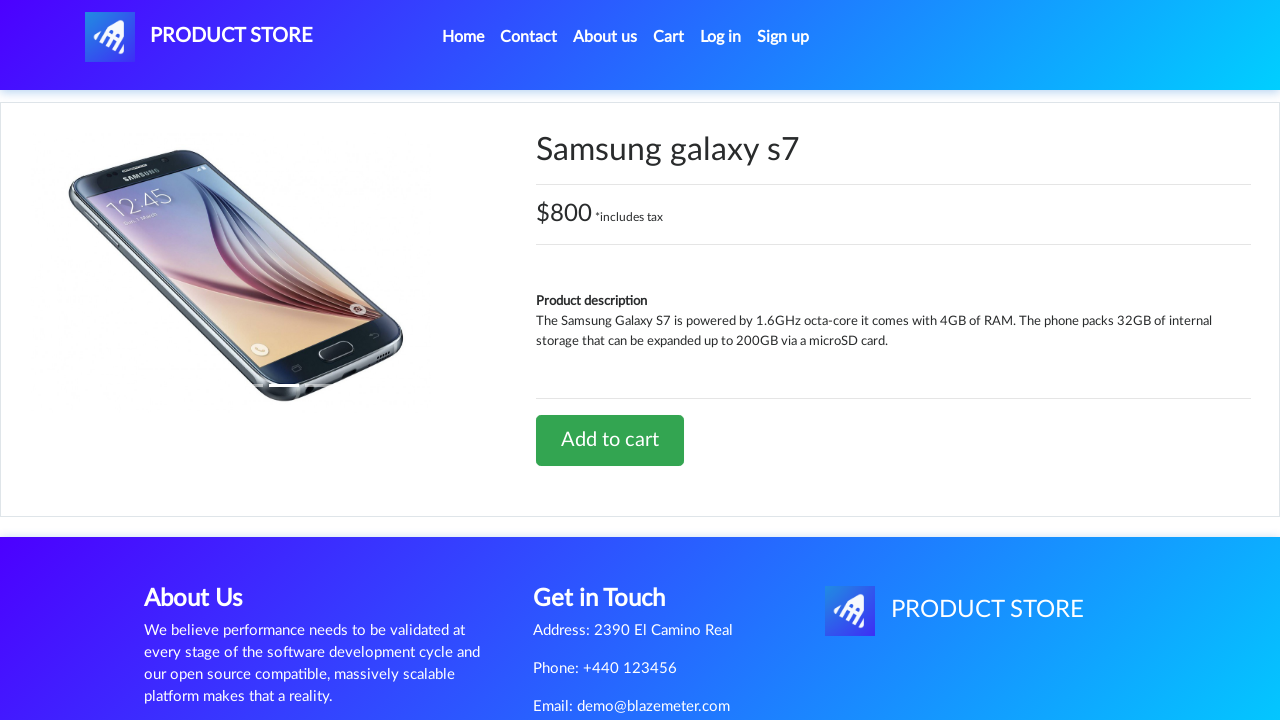

Set up dialog handler to accept confirmation alerts
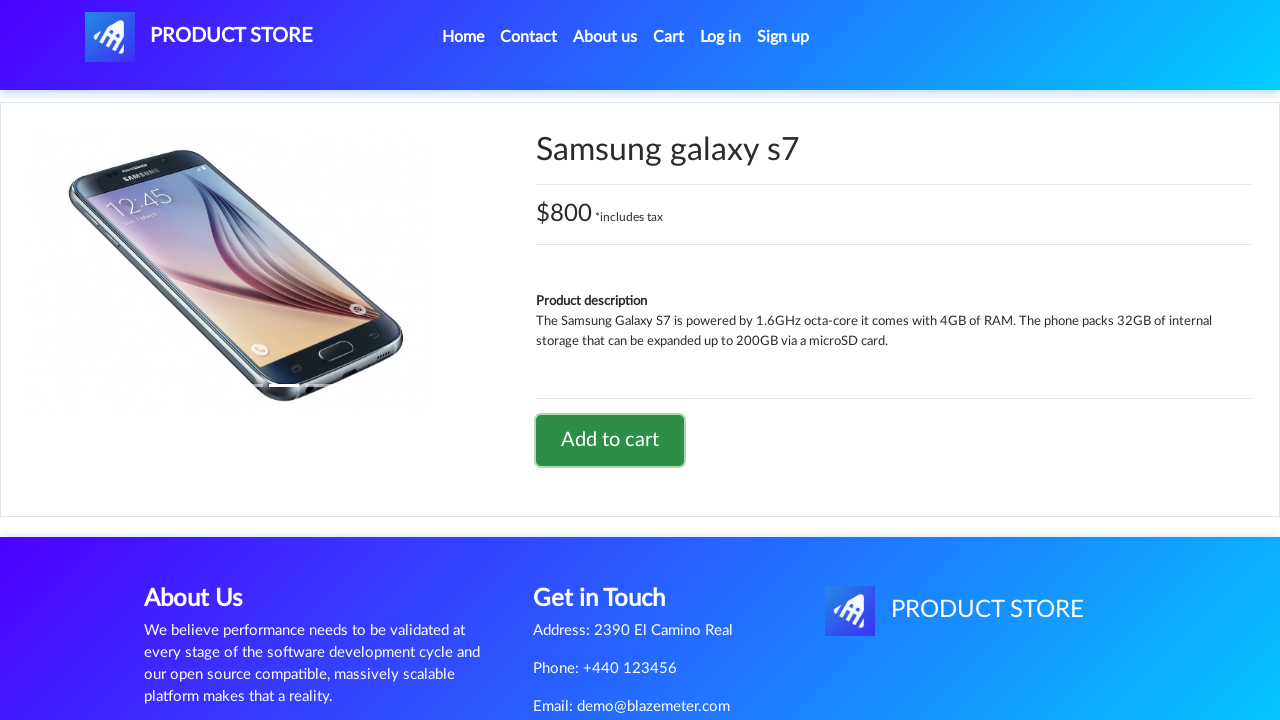

Waited for alert to appear and be handled (2 seconds)
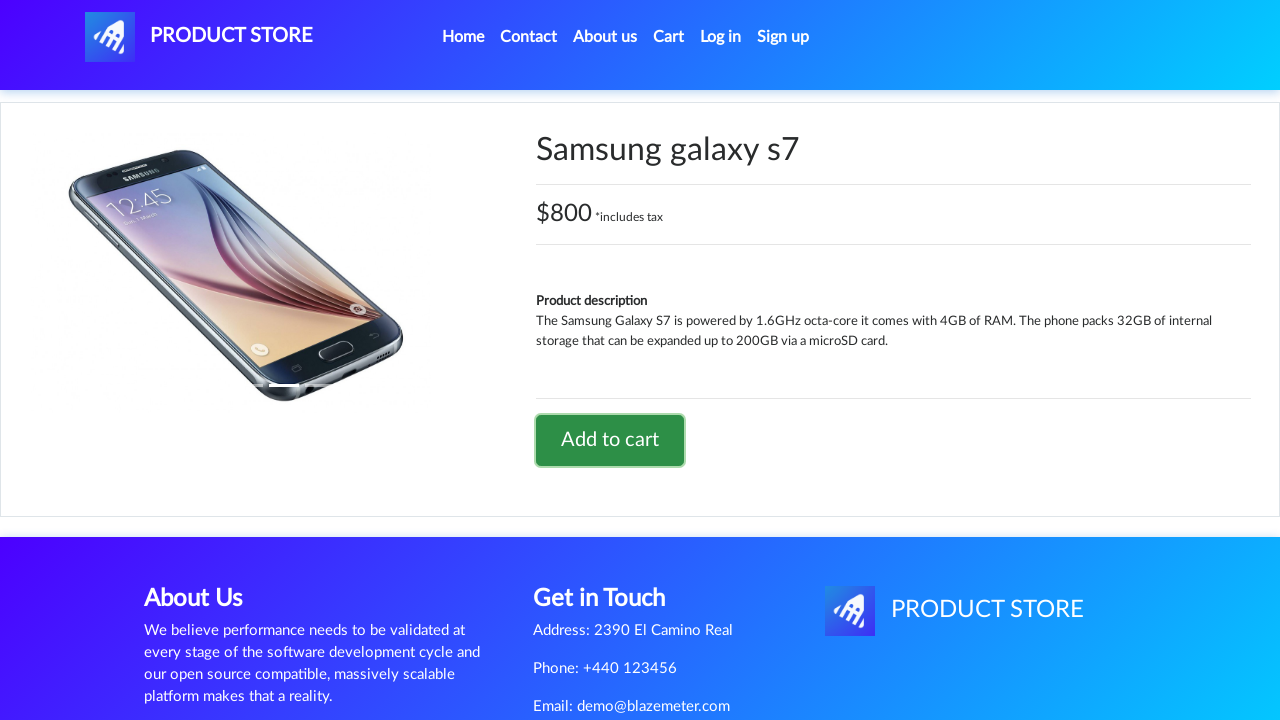

Clicked the Cart button to view shopping cart at (669, 37) on #cartur
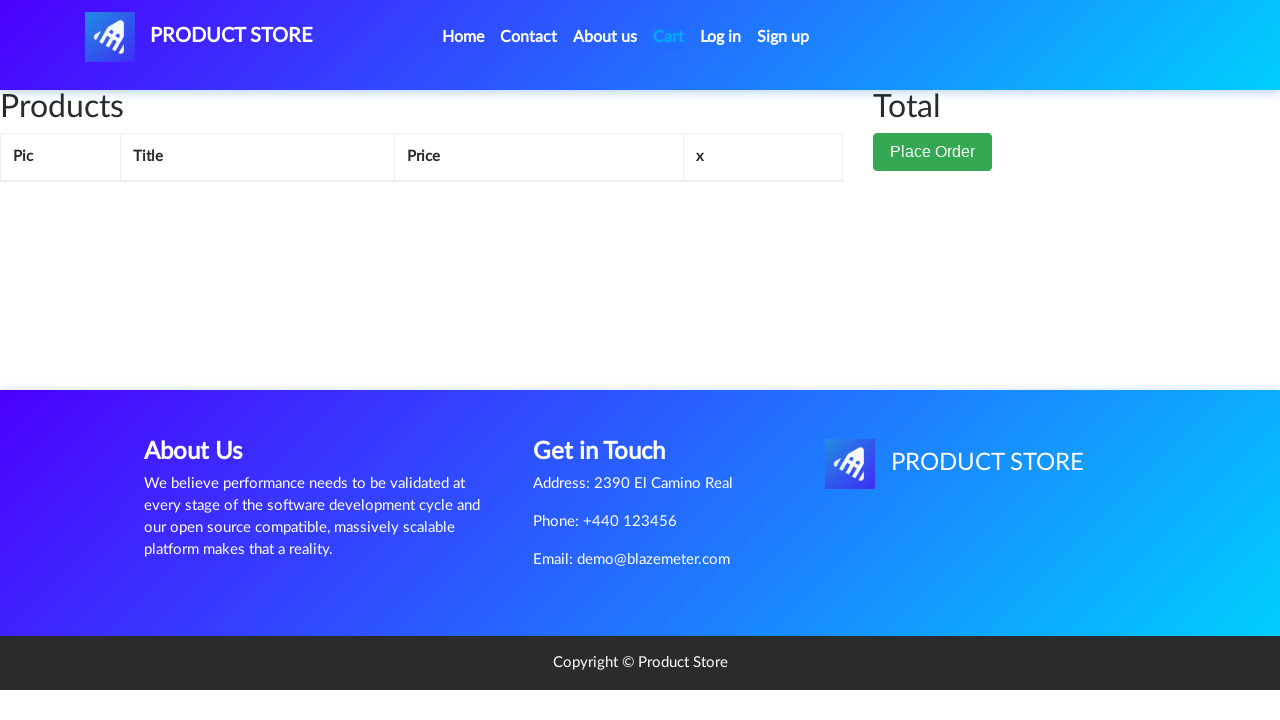

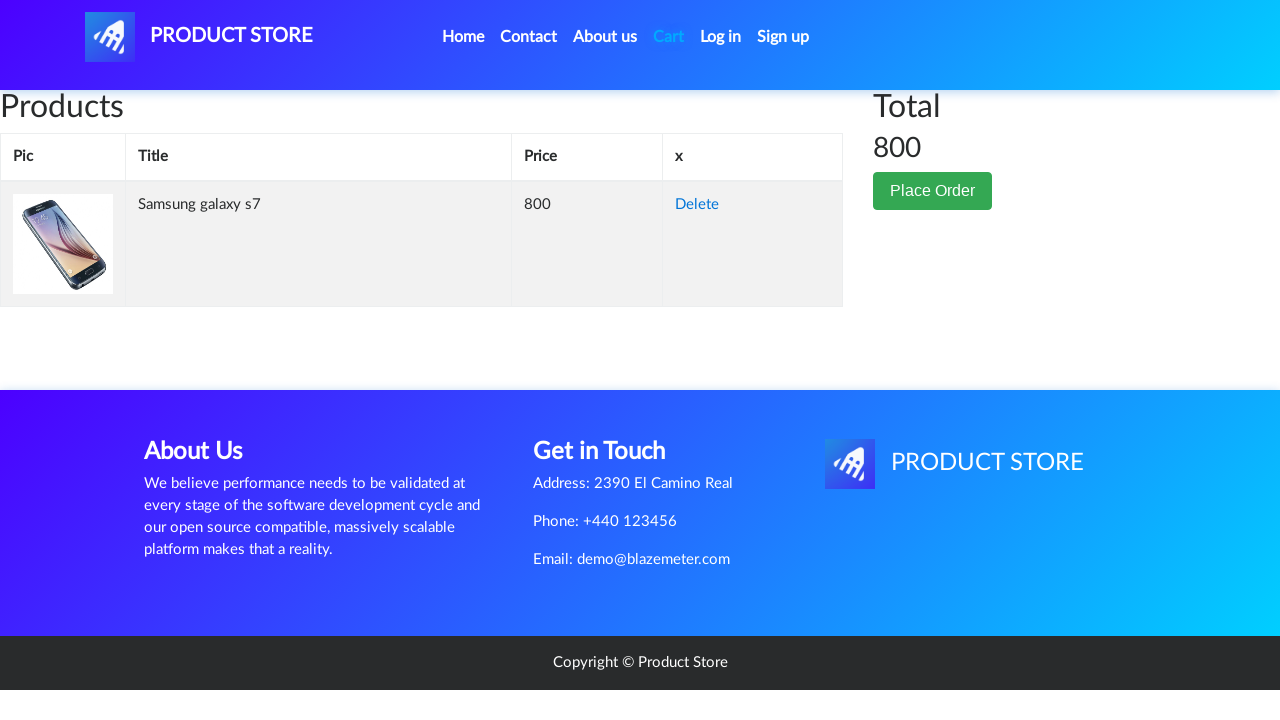